Tests AJAX functionality by clicking a button and waiting for dynamically loaded content to appear

Starting URL: http://uitestingplayground.com/ajax

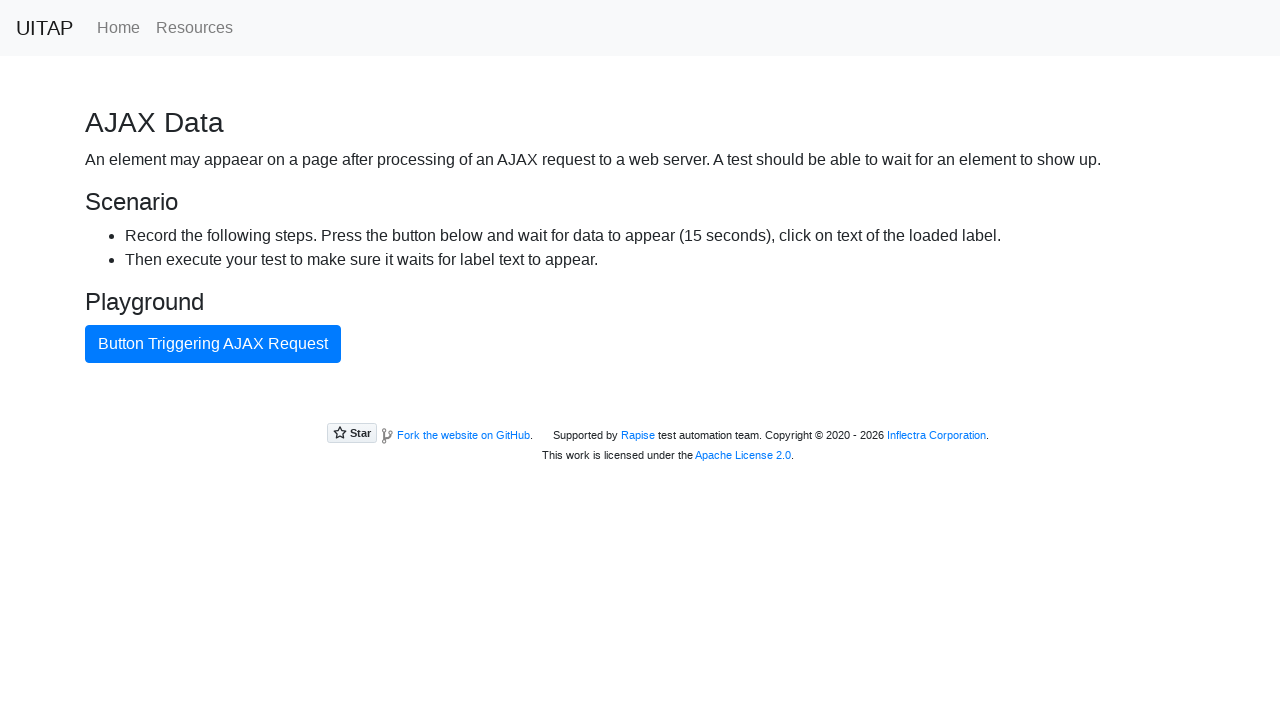

Clicked AJAX button to trigger dynamic content loading at (213, 344) on #ajaxButton
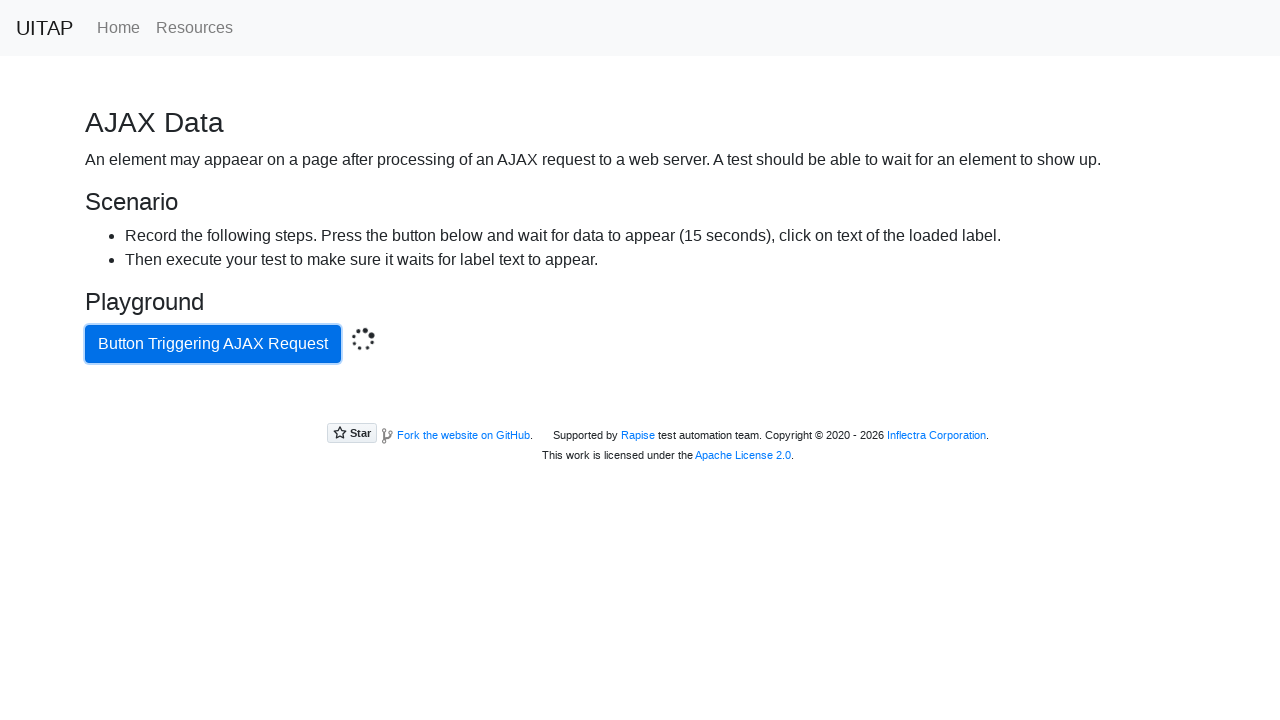

AJAX call completed and success message appeared
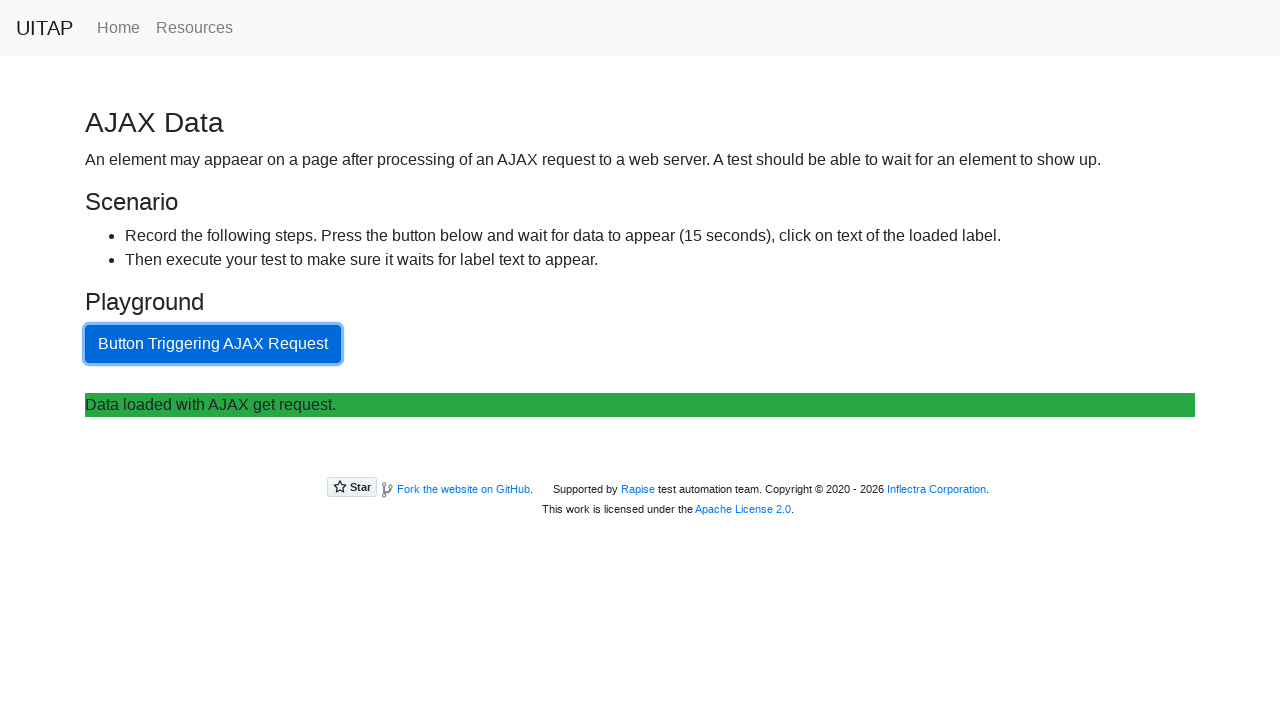

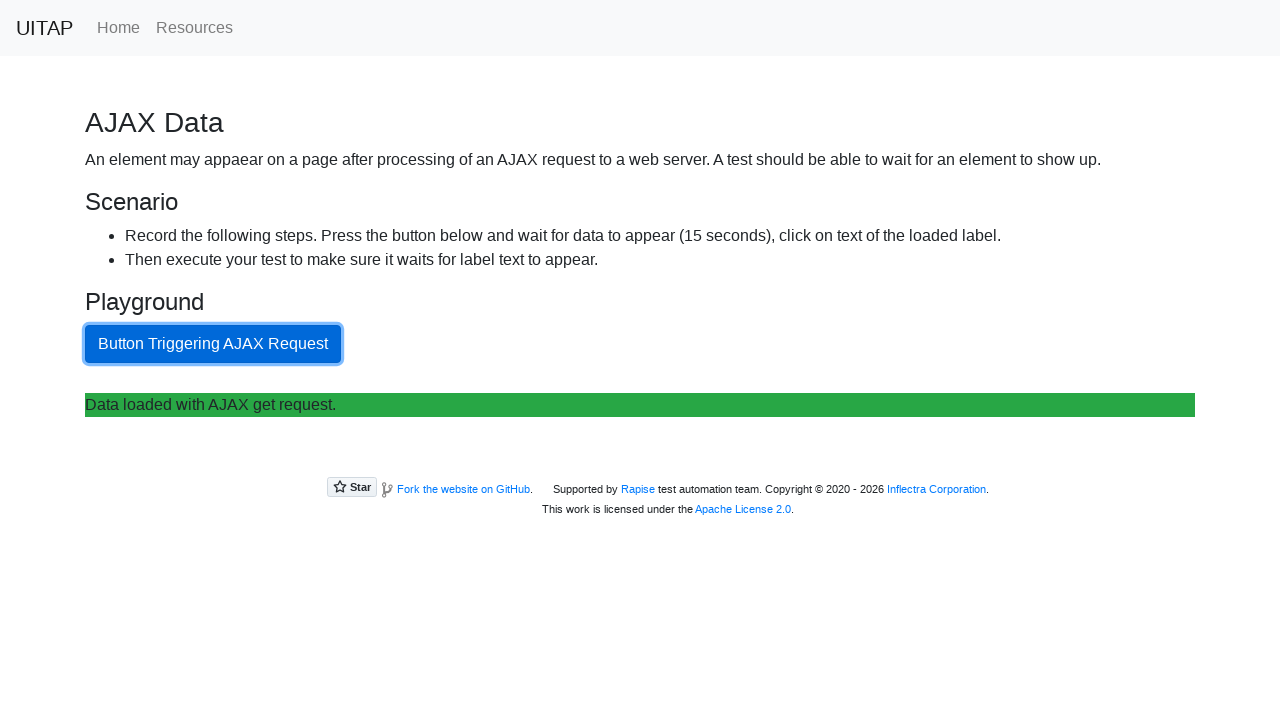